Tests removing an item from the cart during checkout.

Starting URL: http://practice.automationtesting.in/

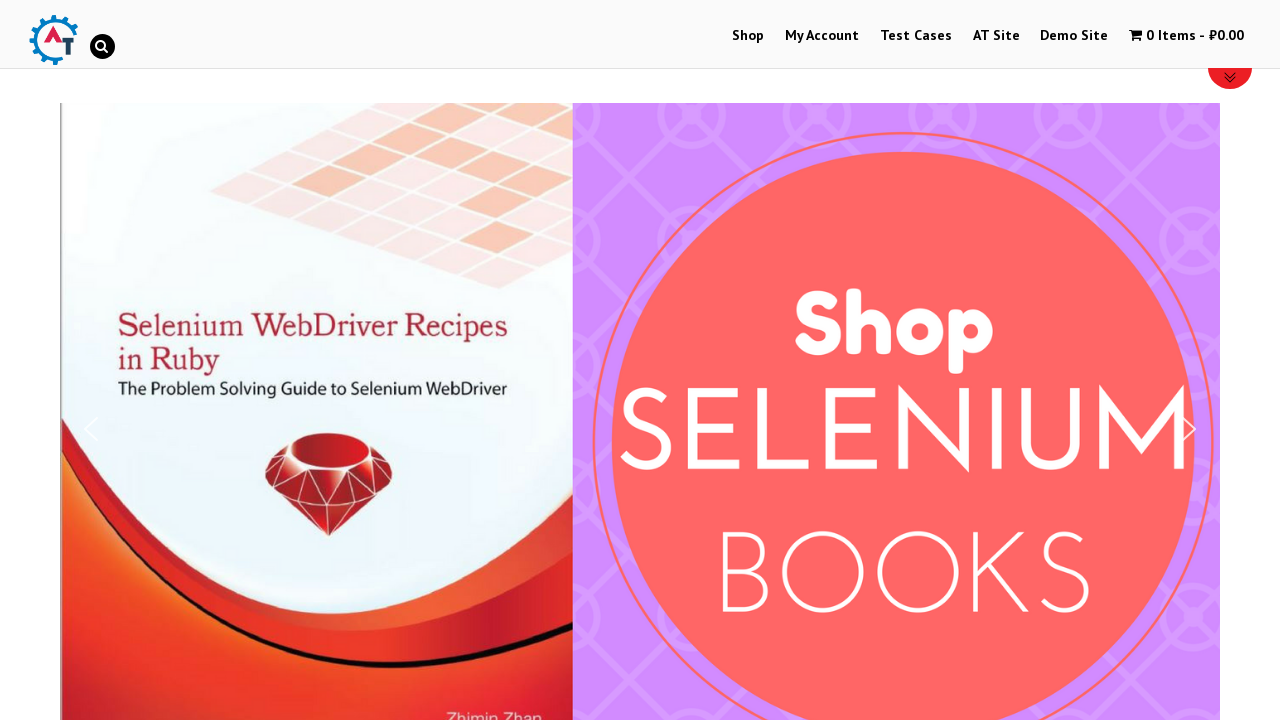

Clicked on Shop Menu at (748, 36) on xpath=//li[@id='menu-item-40']
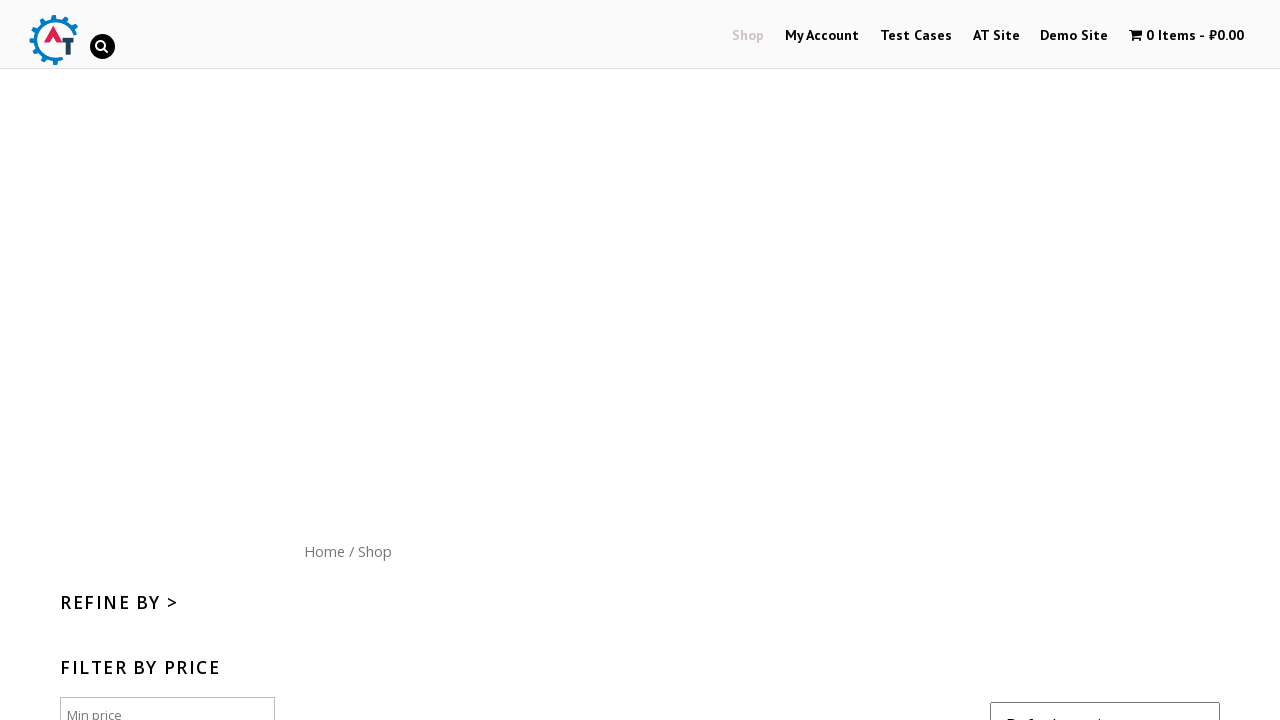

Clicked on Home menu button at (324, 551) on xpath=//div[@id='content']/nav/a
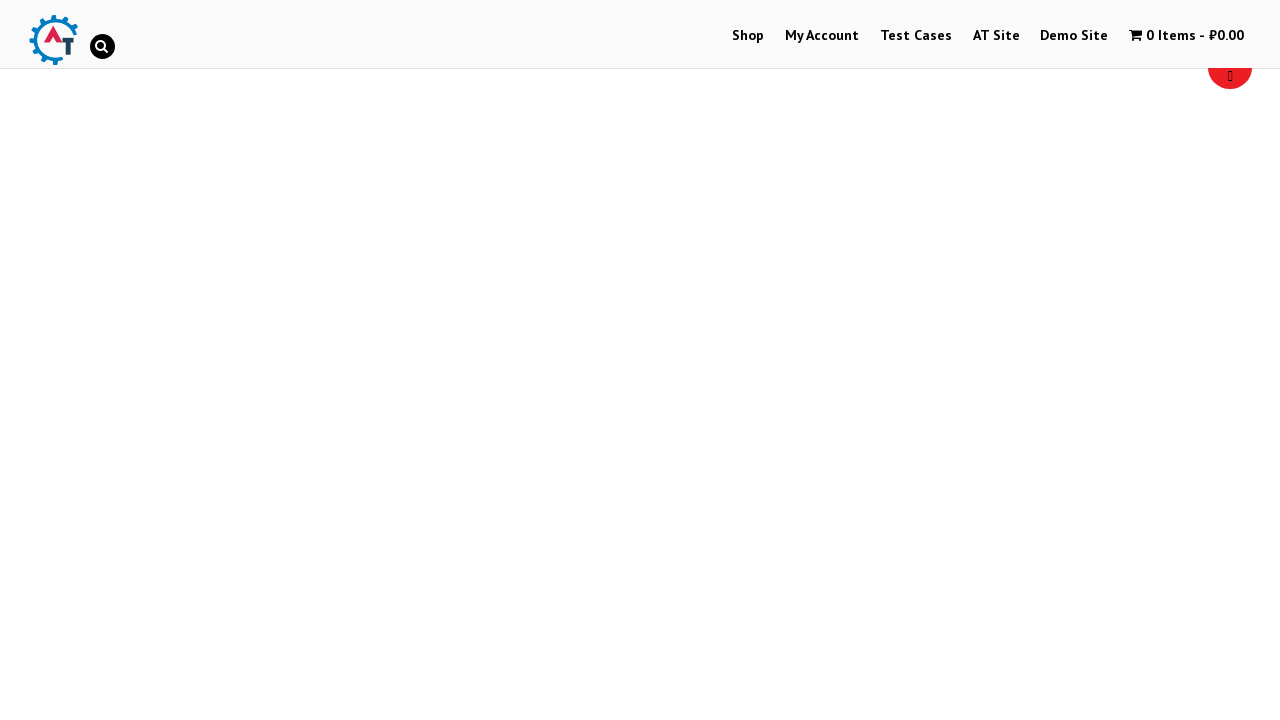

Clicked on product image in Arrivals section at (1039, 361) on xpath=//*[@id='text-22-sub_row_1-0-2-2-0']/div/ul/li/a[1]/img
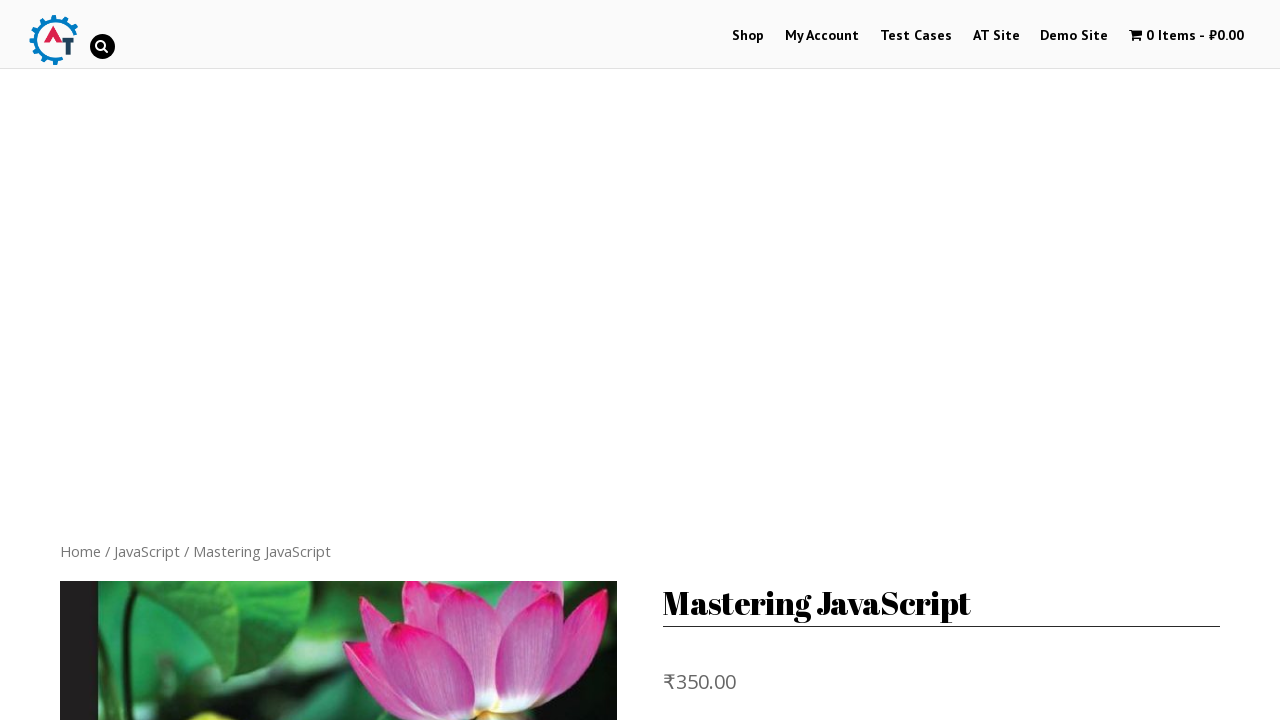

Clicked Add to Basket button at (812, 361) on xpath=//form[@class='cart']/button
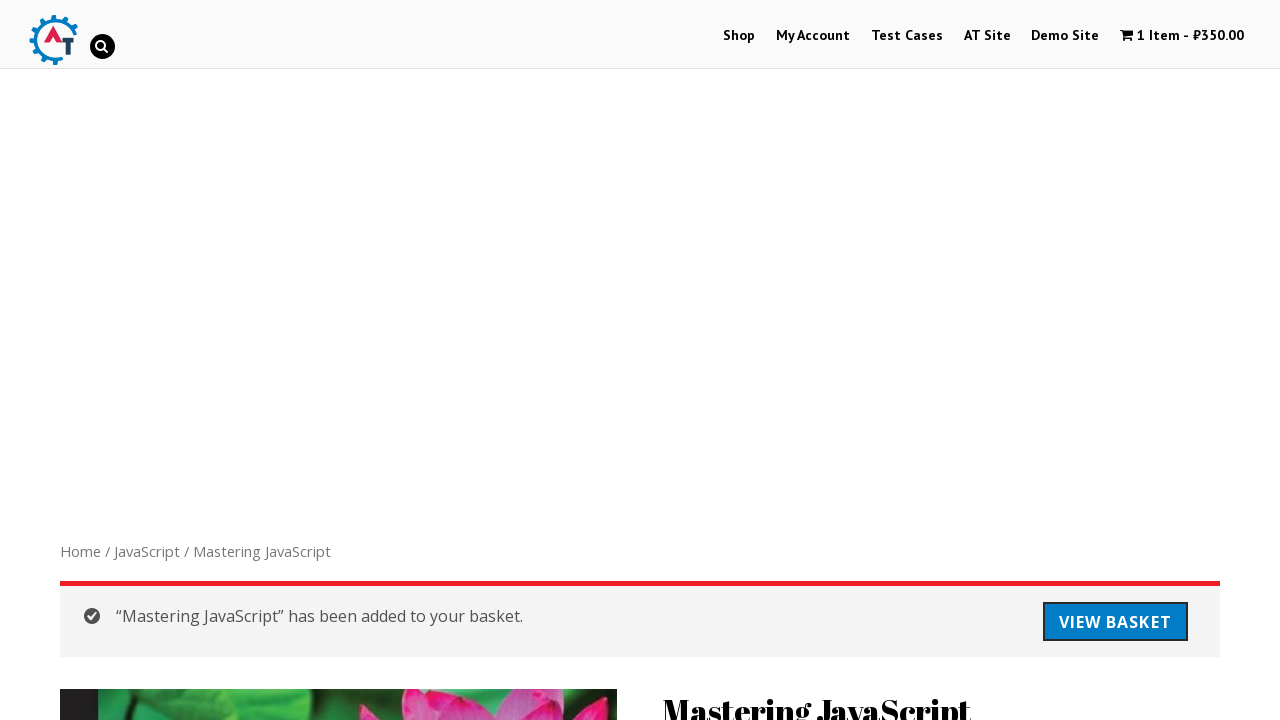

Clicked on cart menu to view items at (1182, 36) on xpath=//li[@id='wpmenucartli']/a
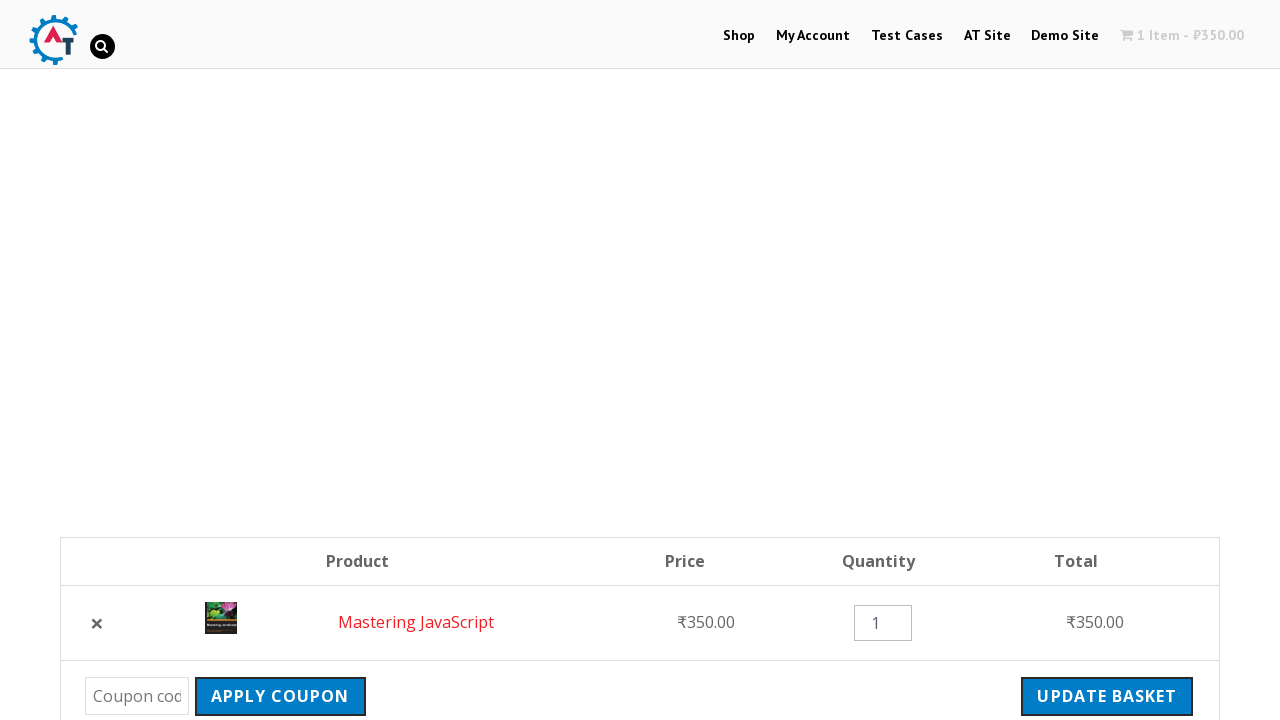

Clicked remove item icon from cart at (97, 623) on xpath=//td[@class='product-remove']/a
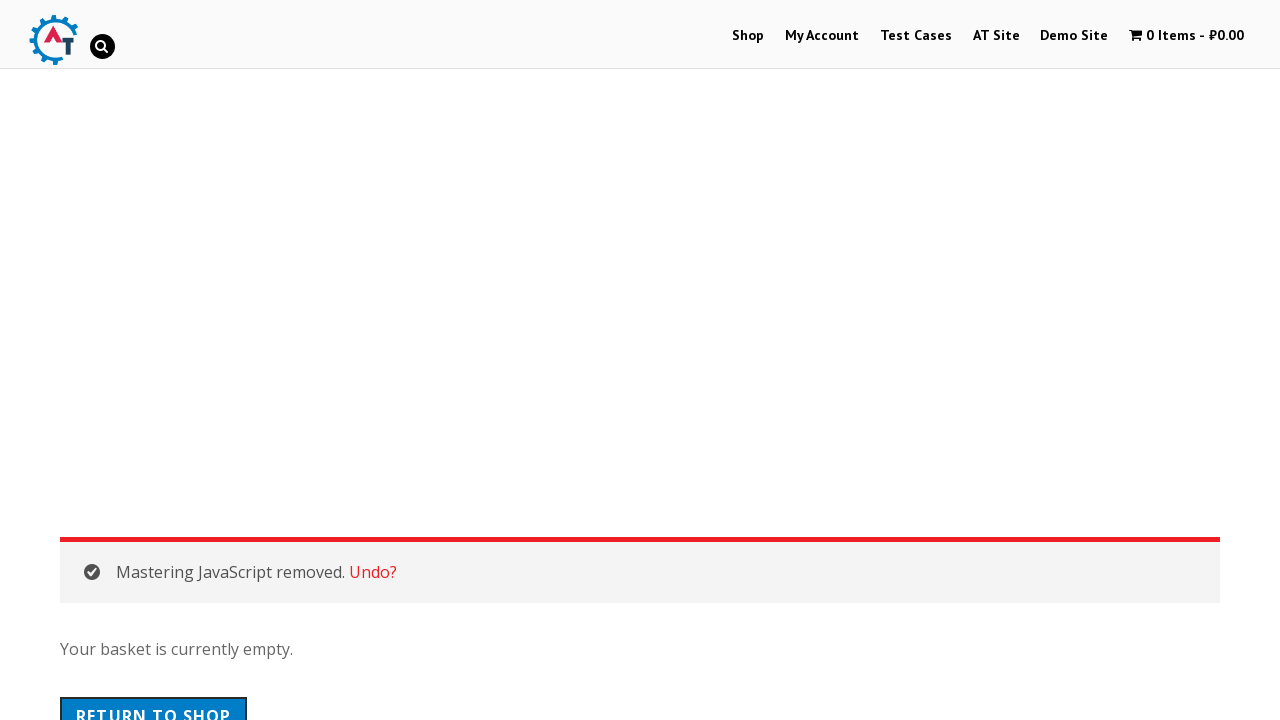

Waited for item removed confirmation message to appear
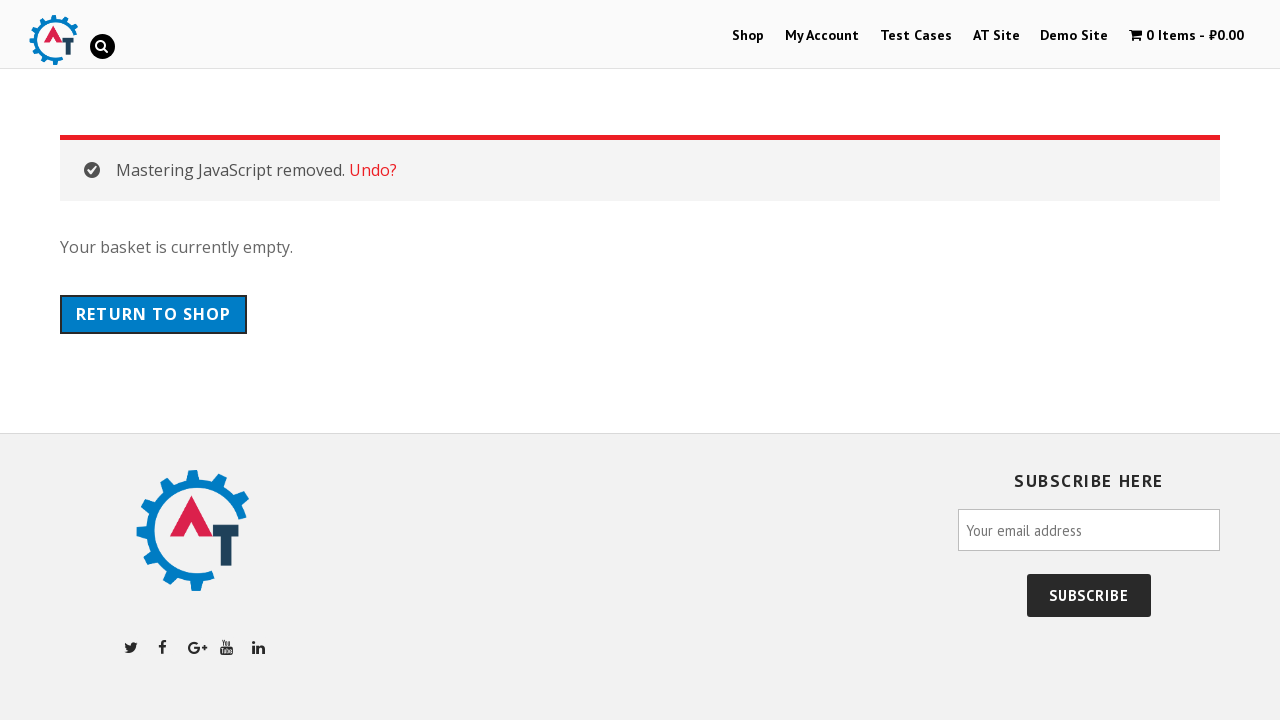

Verified item removed message is visible
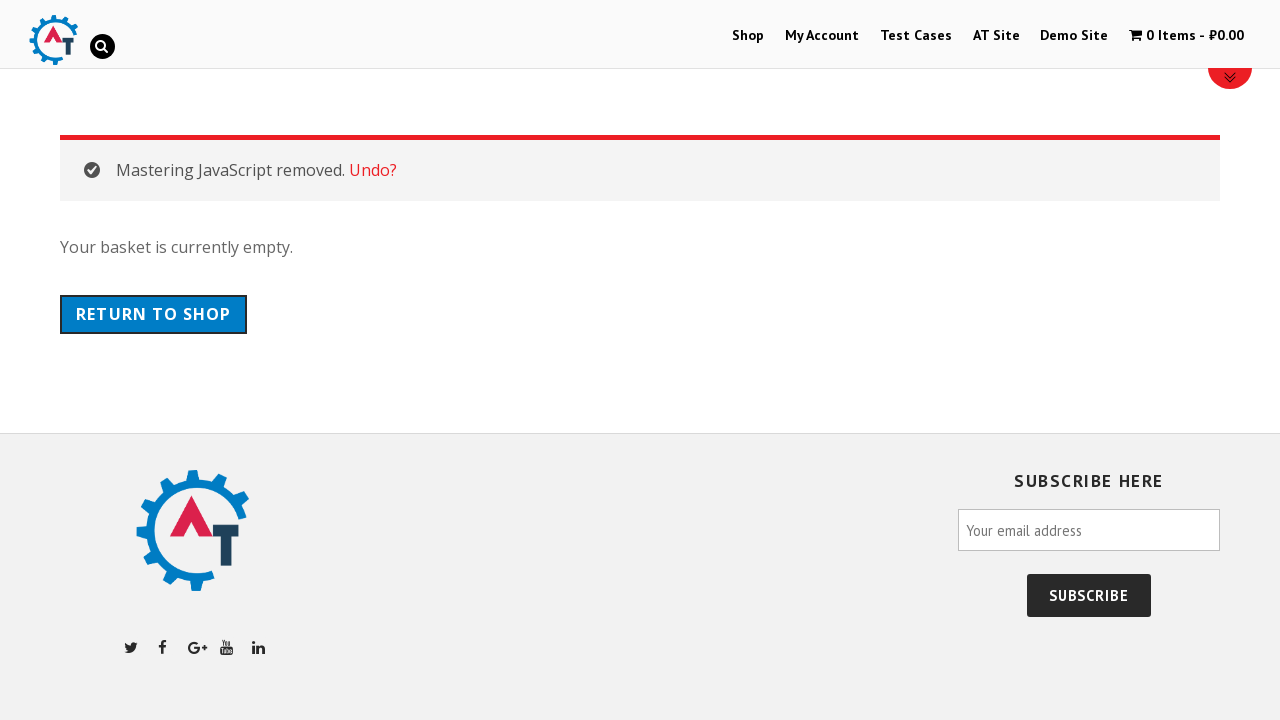

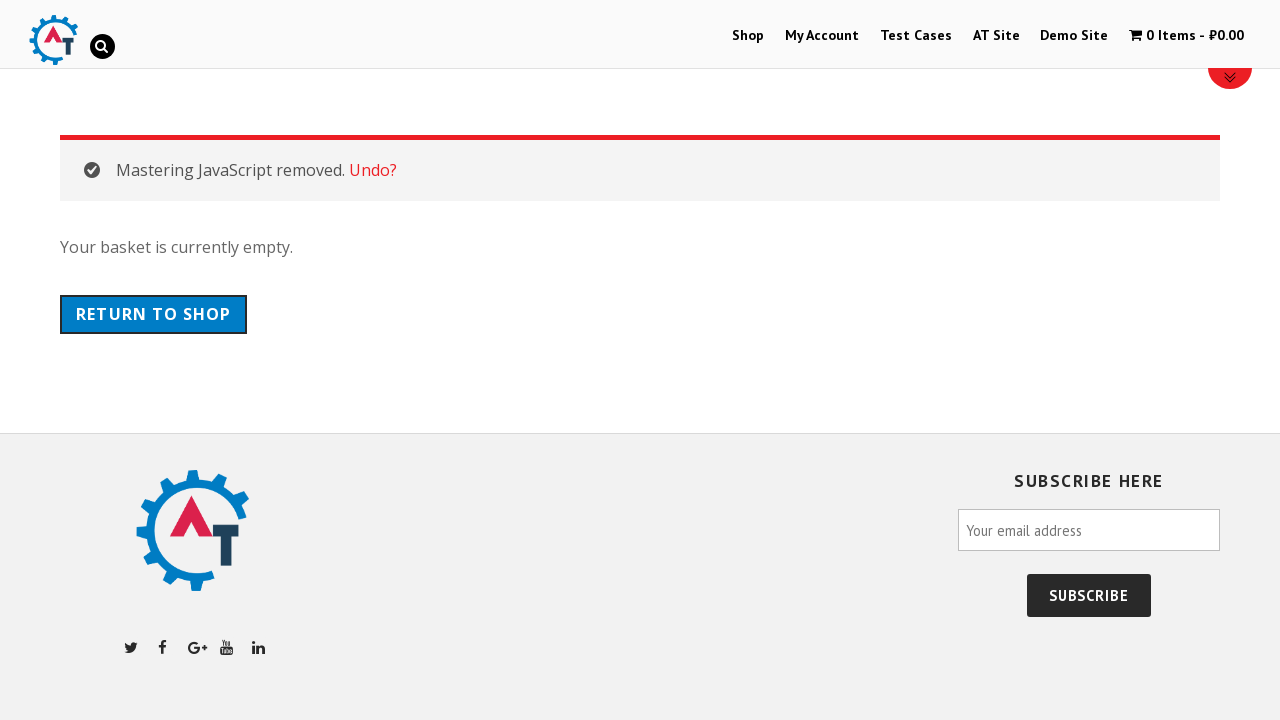